Opens the Zerodha Kite trading platform homepage and maximizes the browser window. This is a basic navigation test that verifies the page loads successfully.

Starting URL: https://kite.zerodha.com/

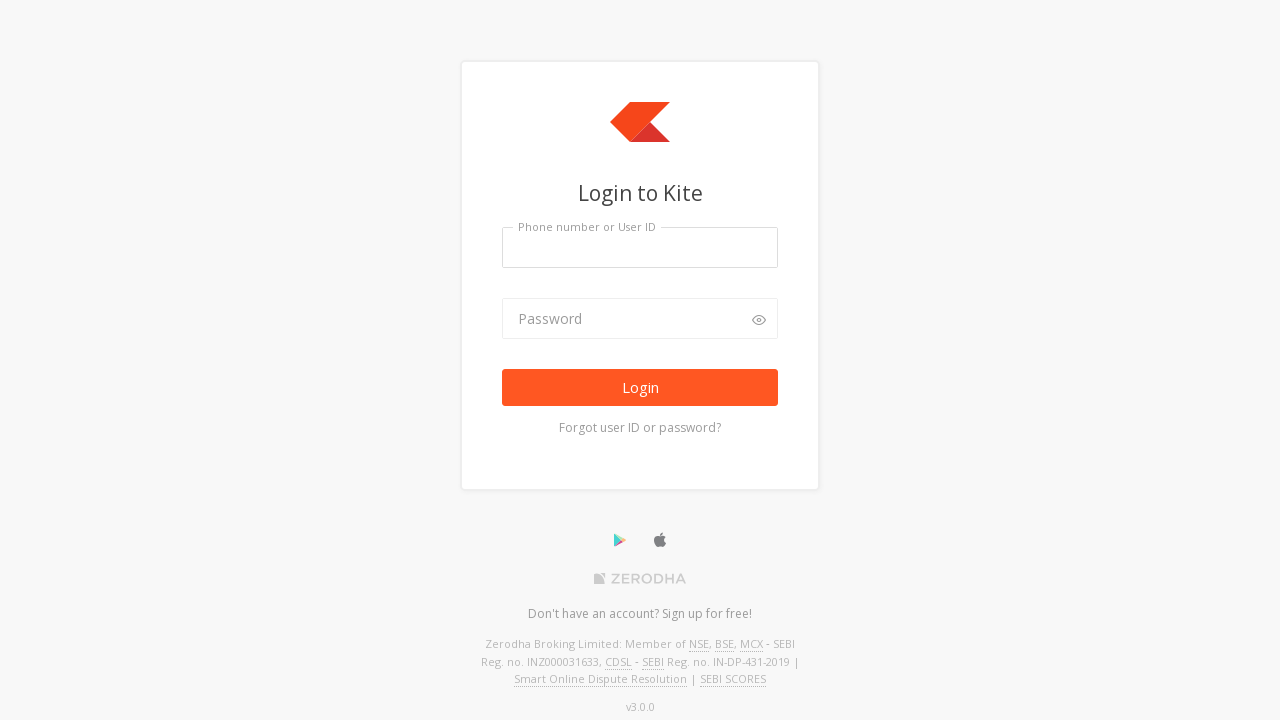

Set browser viewport to 1920x1080
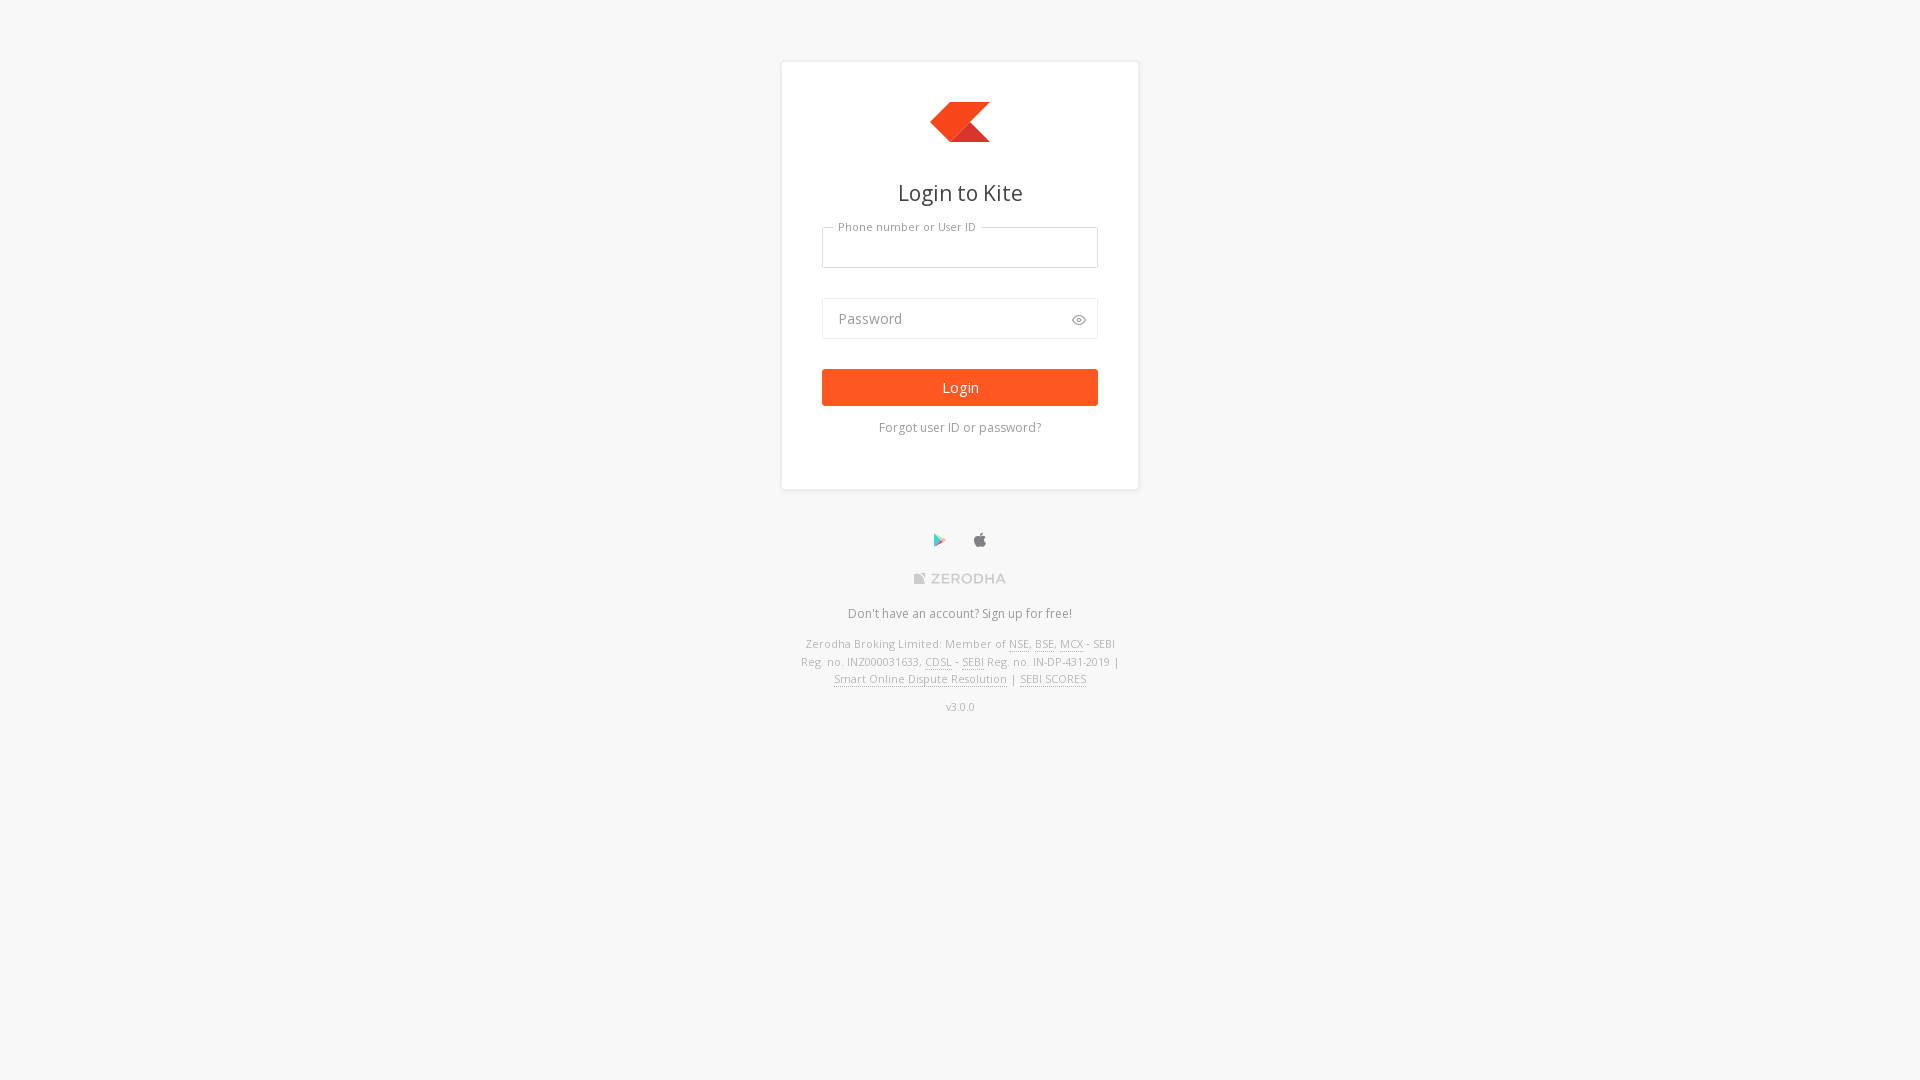

Zerodha Kite homepage loaded successfully
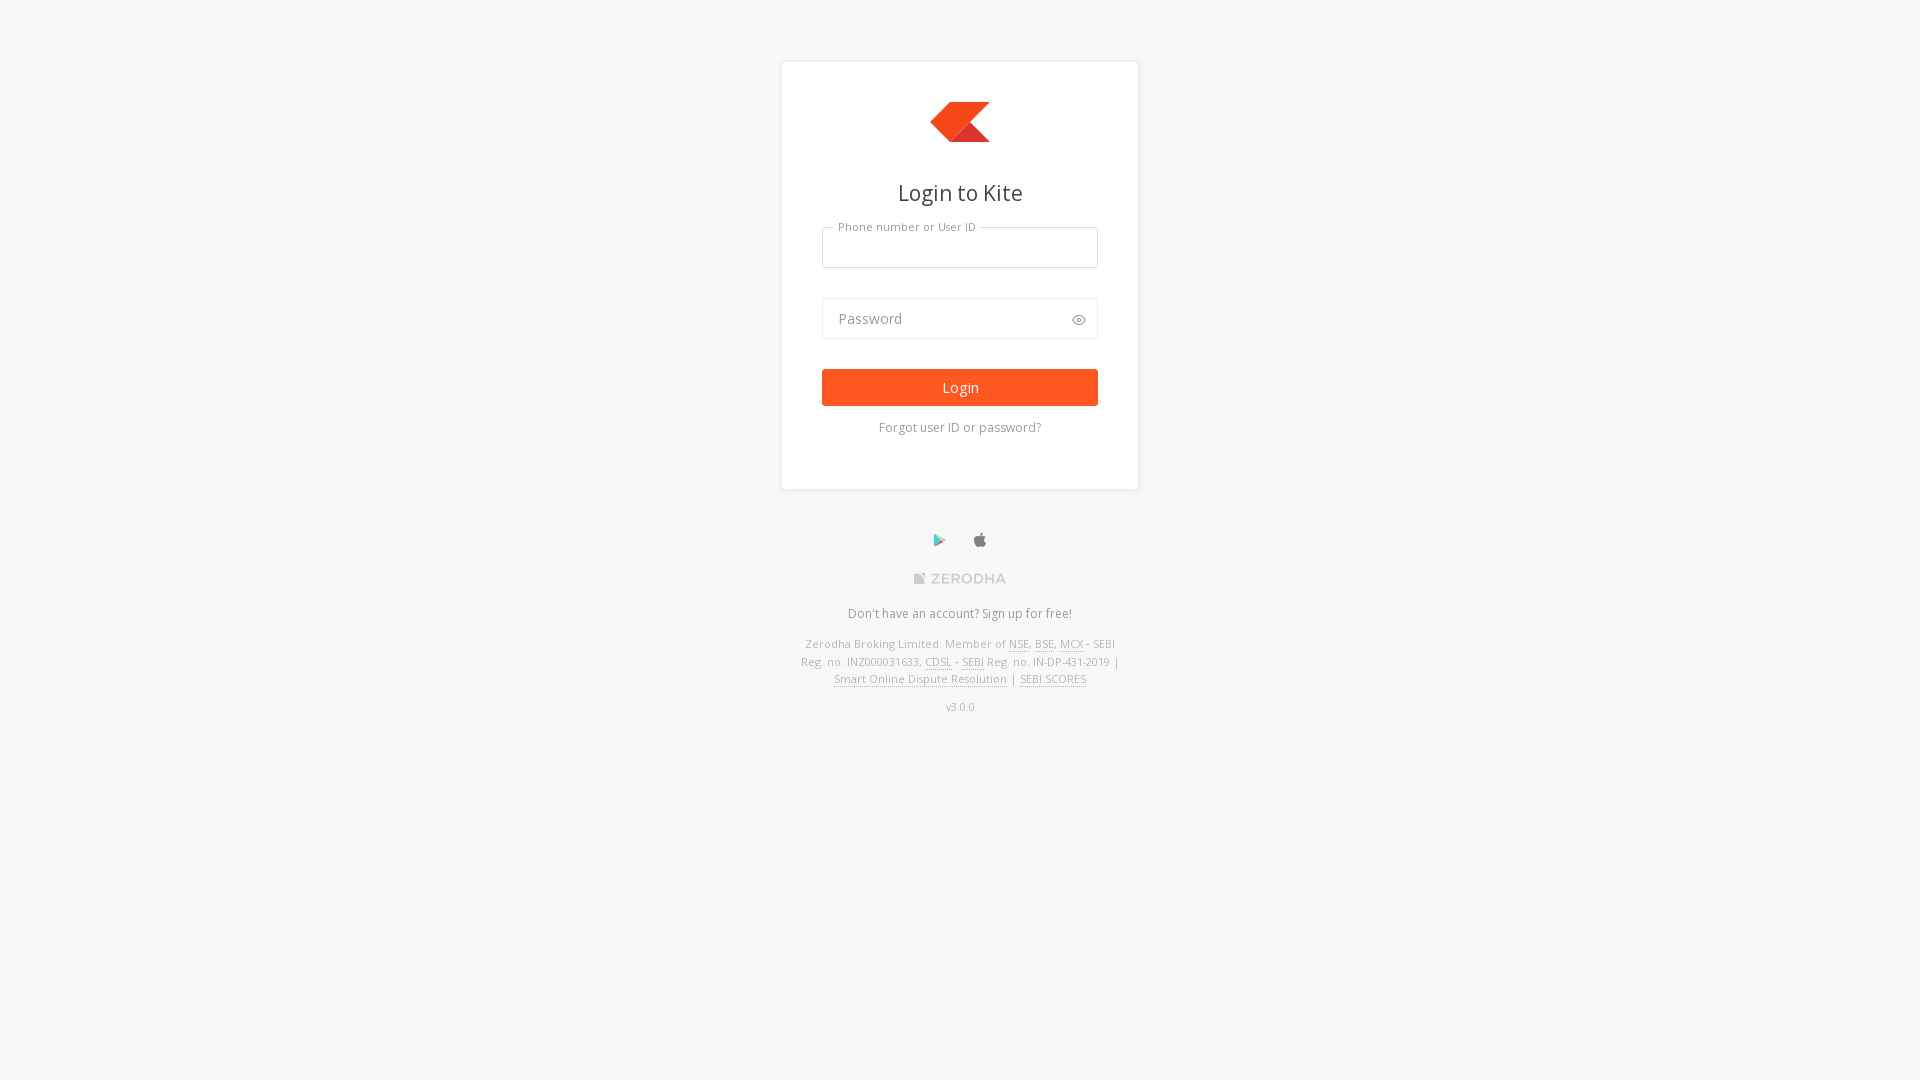

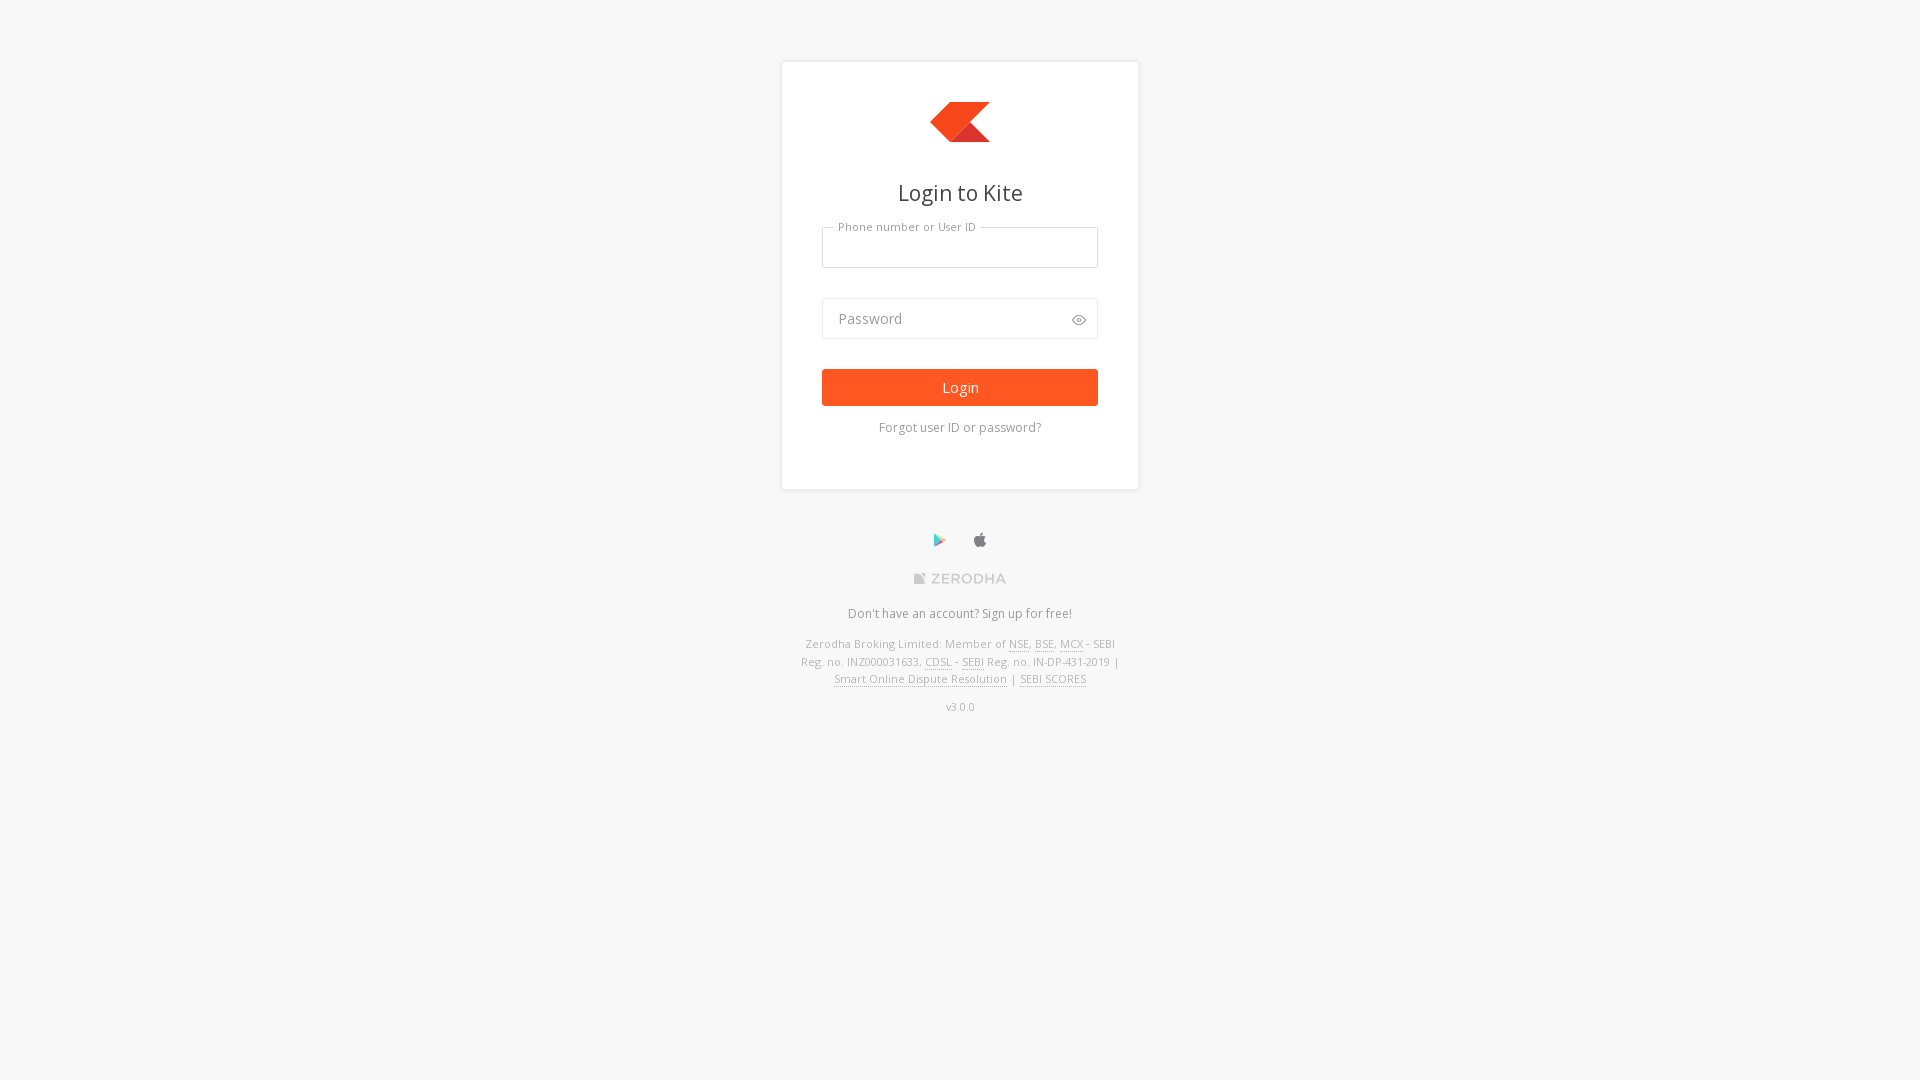